Tests that clicking the "Partners" link navigates to the partners section and displays the backers information

Starting URL: https://www.gt-protocol.io/

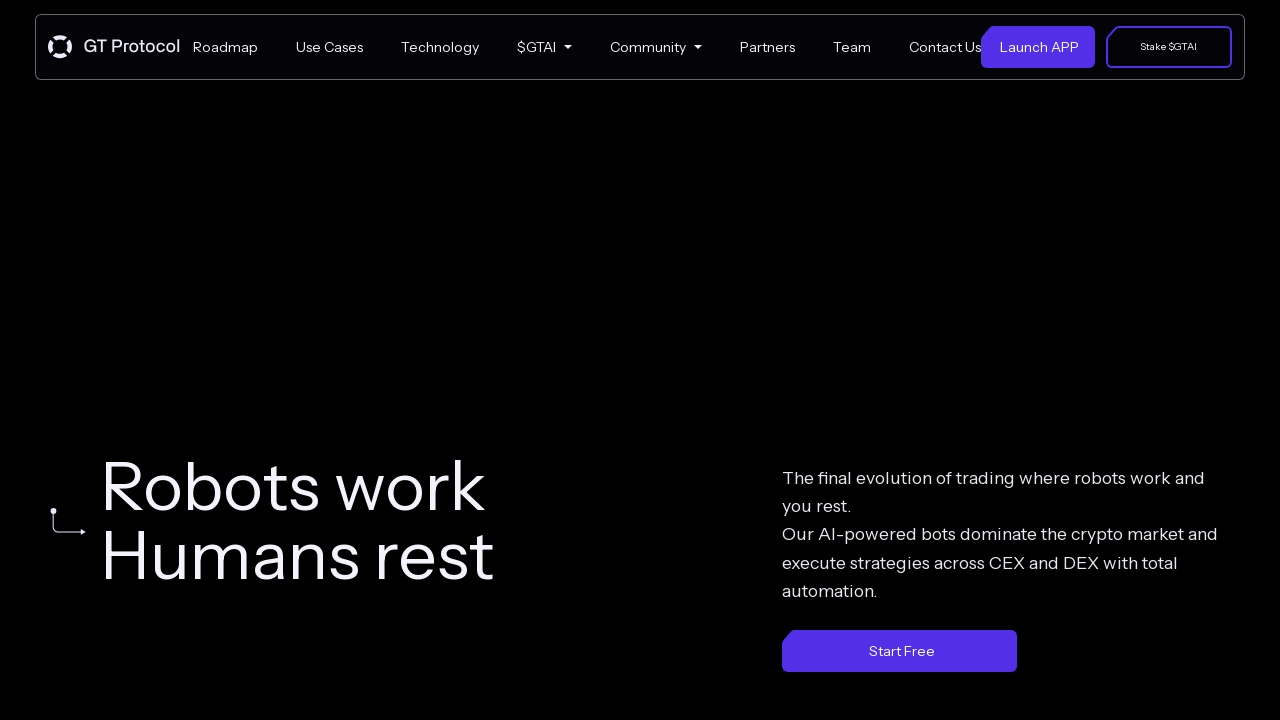

Clicked on Partners link at (768, 47) on text=Partners
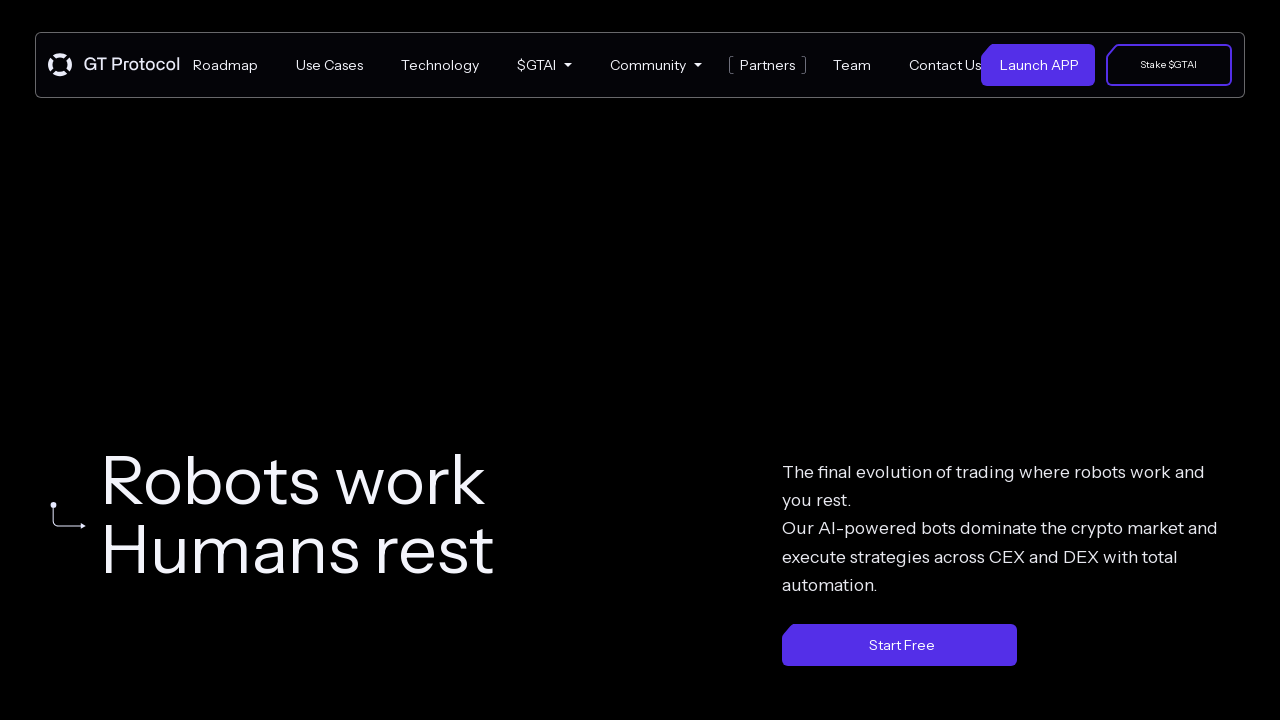

URL updated to partners section anchor
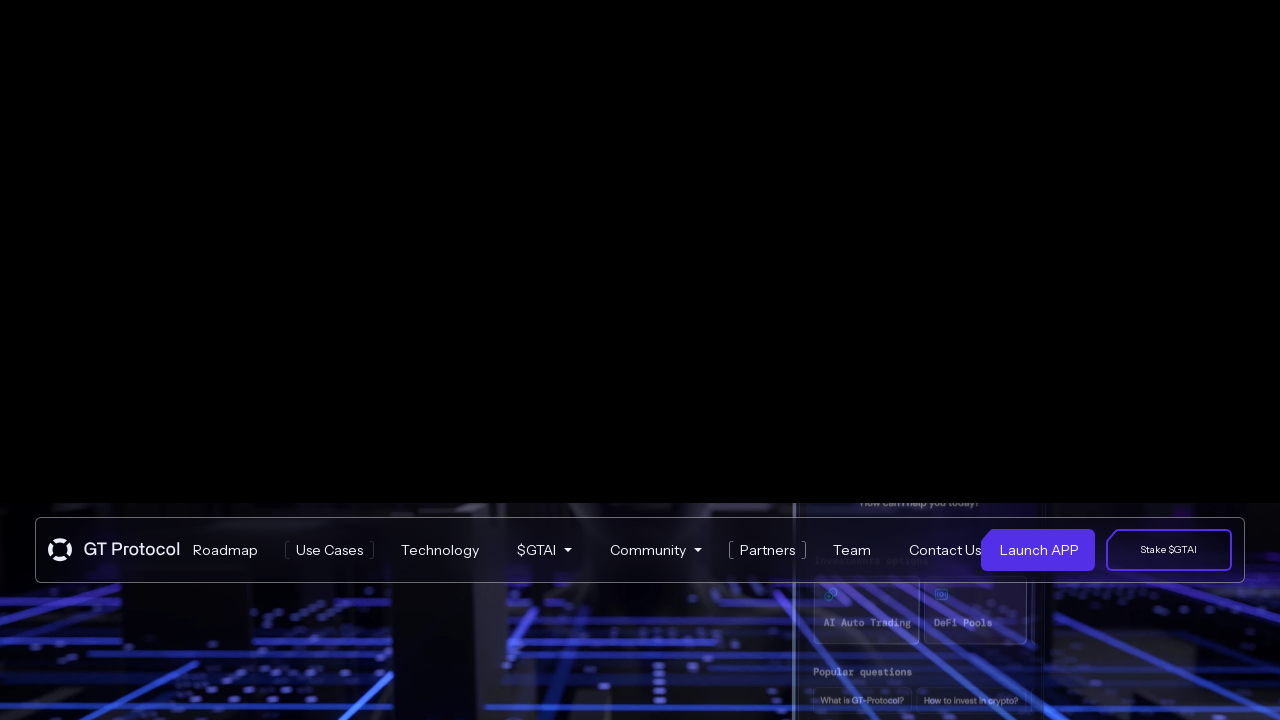

Backers wrapper section loaded and visible
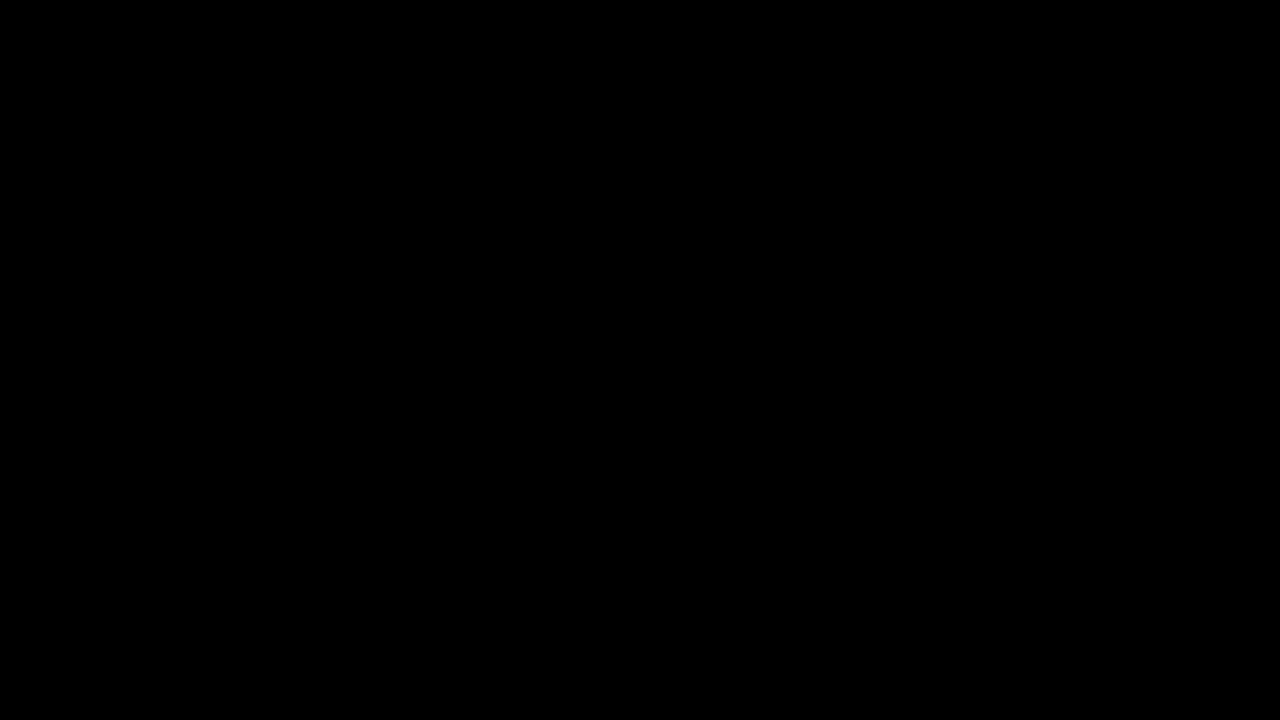

Logo cards in backers list are present
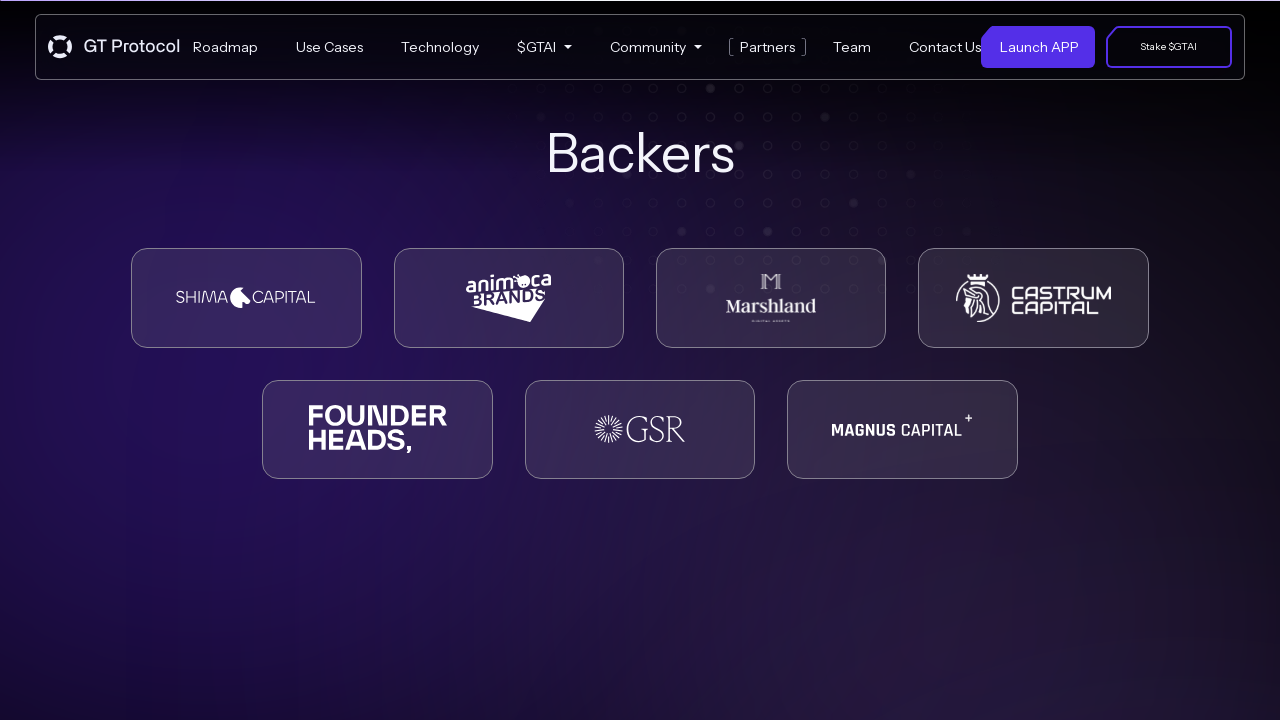

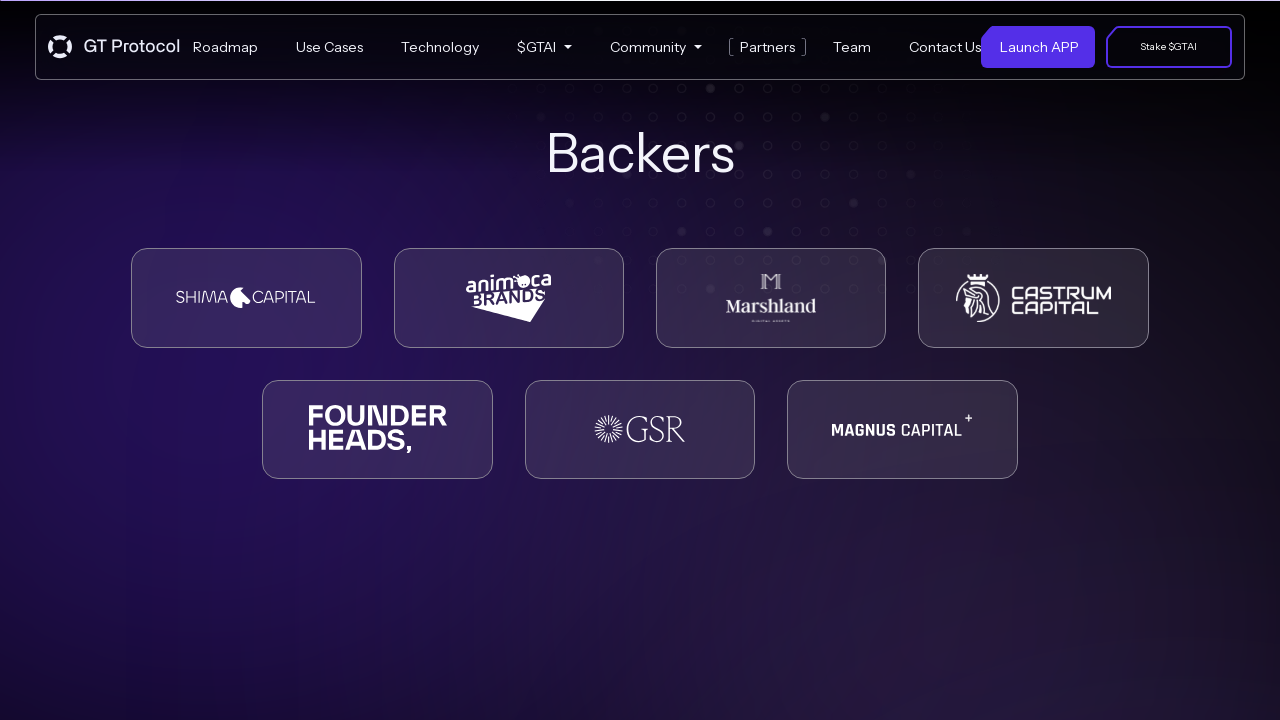